Tests that the styled table is present on the page

Starting URL: https://carros-crud.vercel.app/

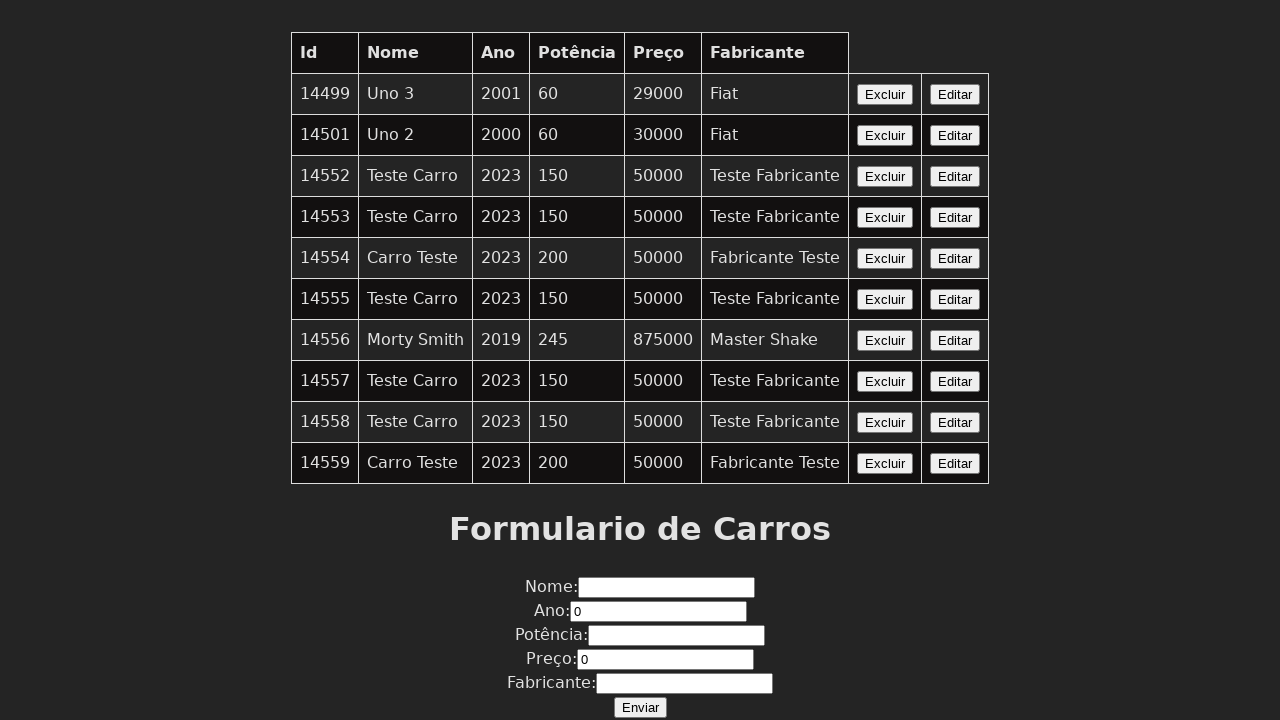

Navigated to https://carros-crud.vercel.app/
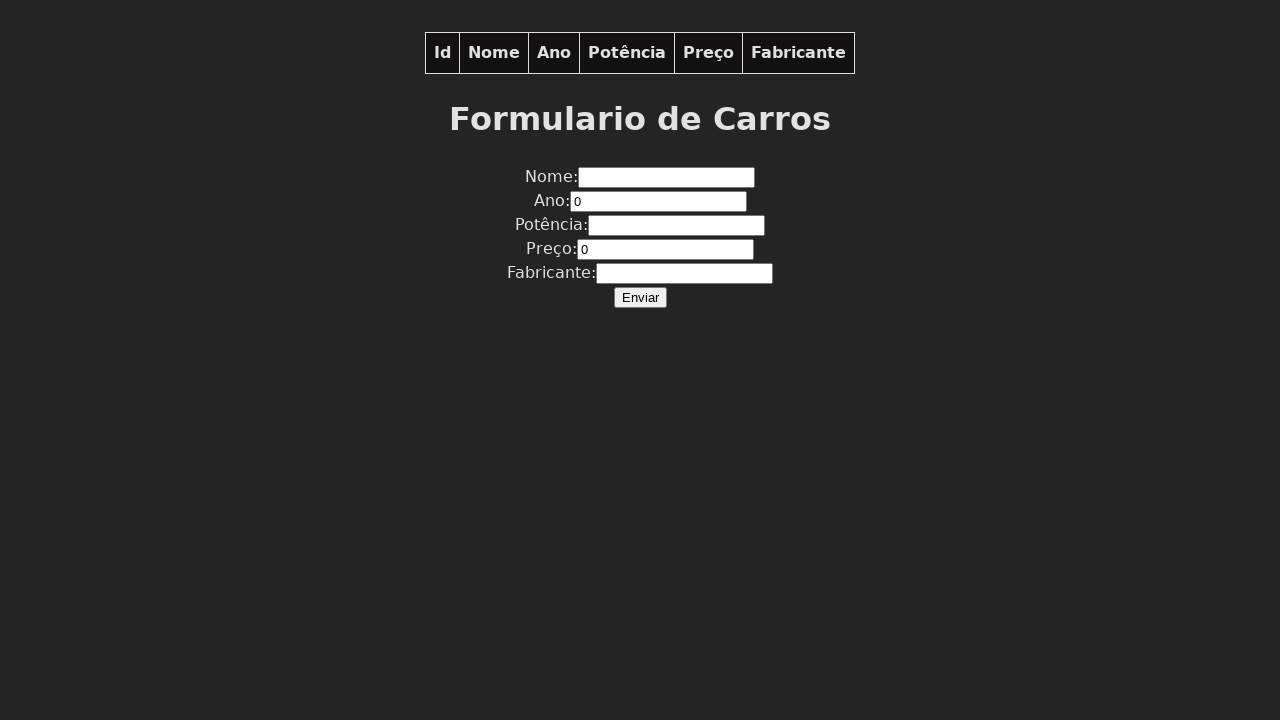

Located styled table element count
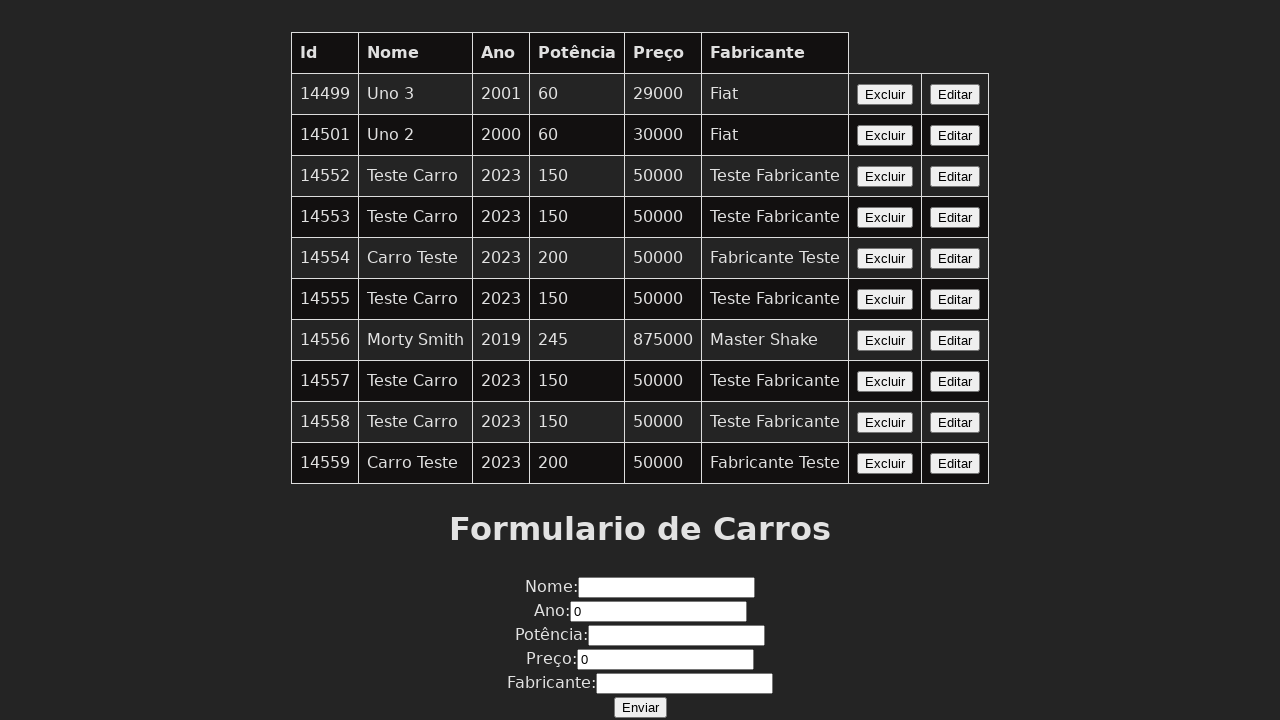

Verified styled table presence: True (count: 1)
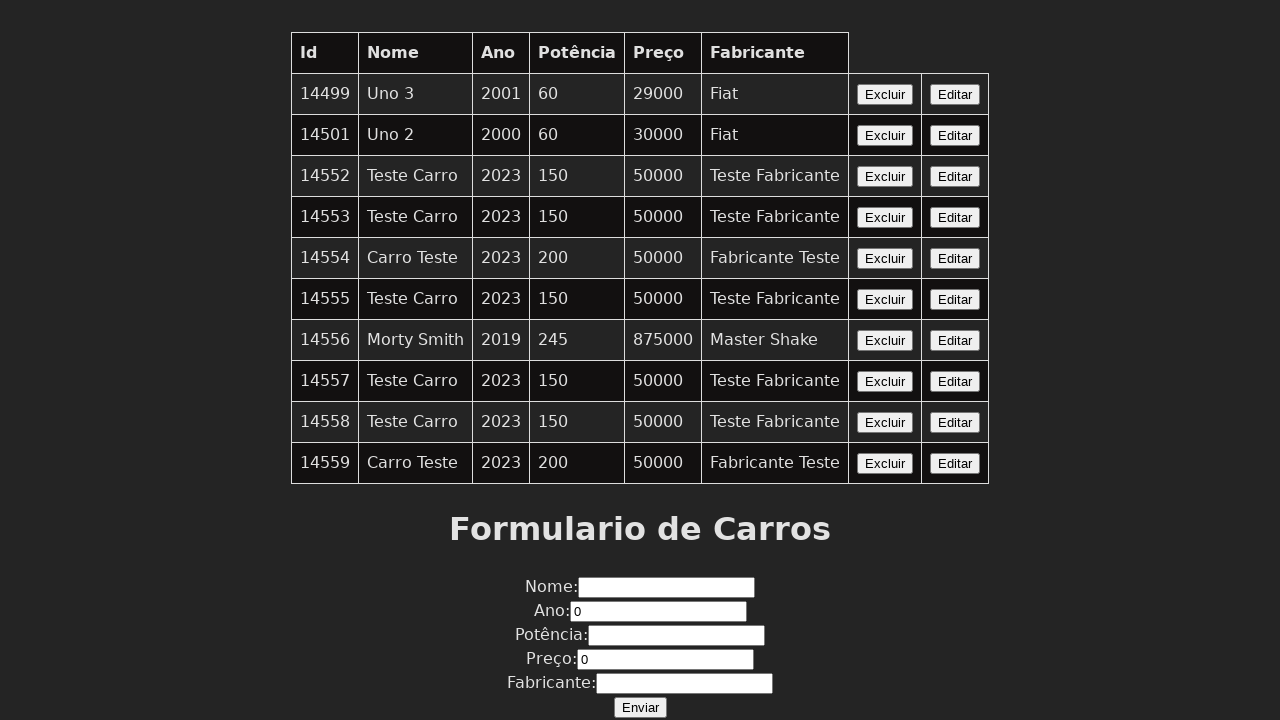

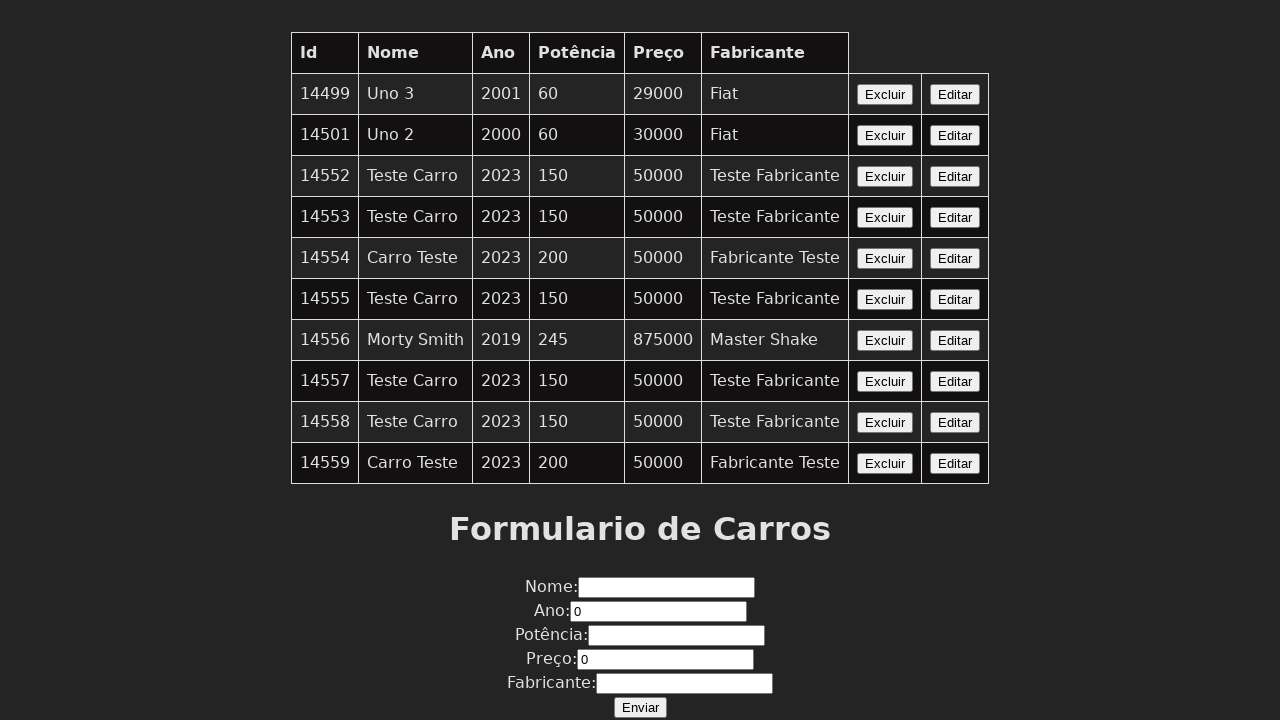